Tests the file upload interface on Plupload examples page by clicking the browse button to open the file selection dialog

Starting URL: https://www.plupload.com/examples

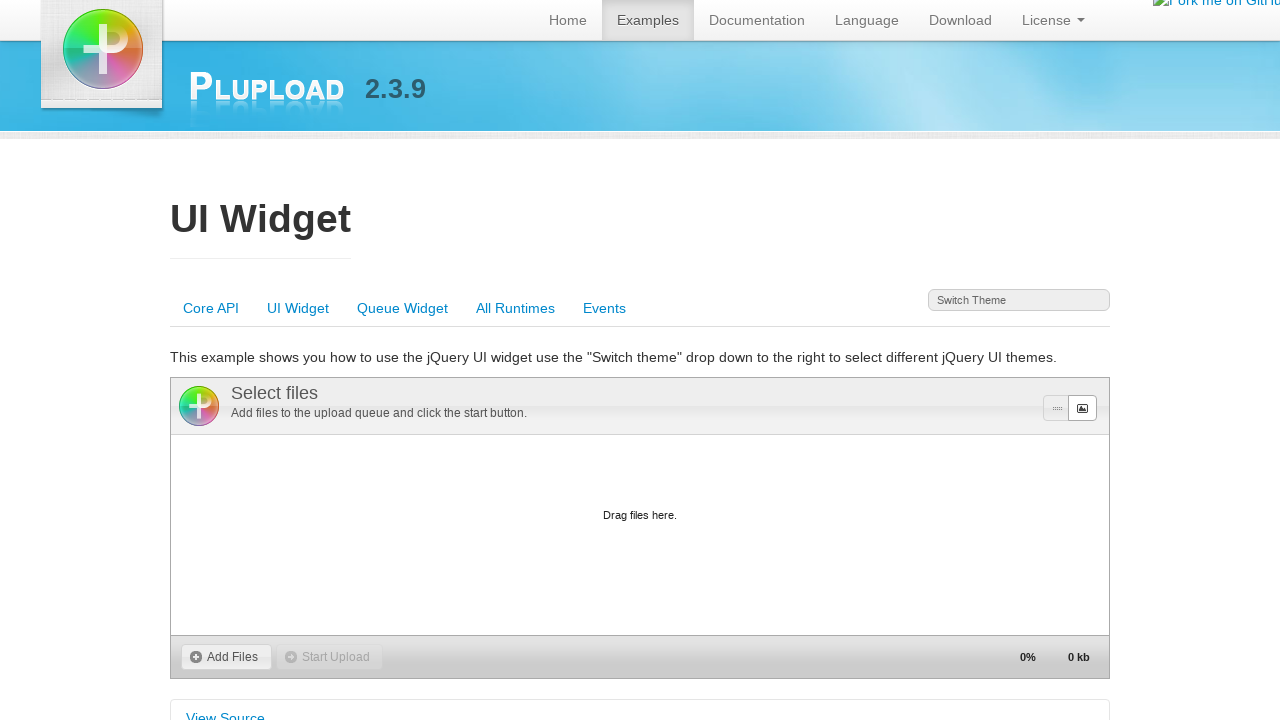

Navigated to Plupload examples page
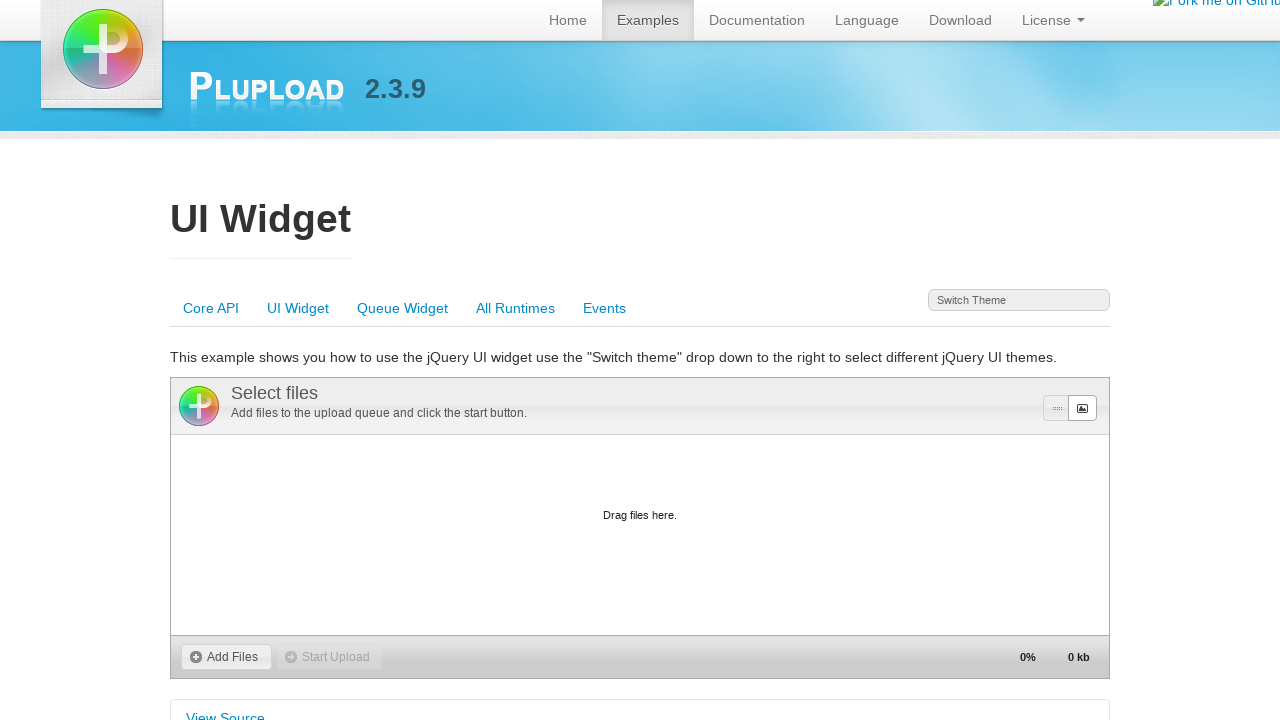

Clicked the browse button to open file selection dialog at (226, 657) on #uploader_browse
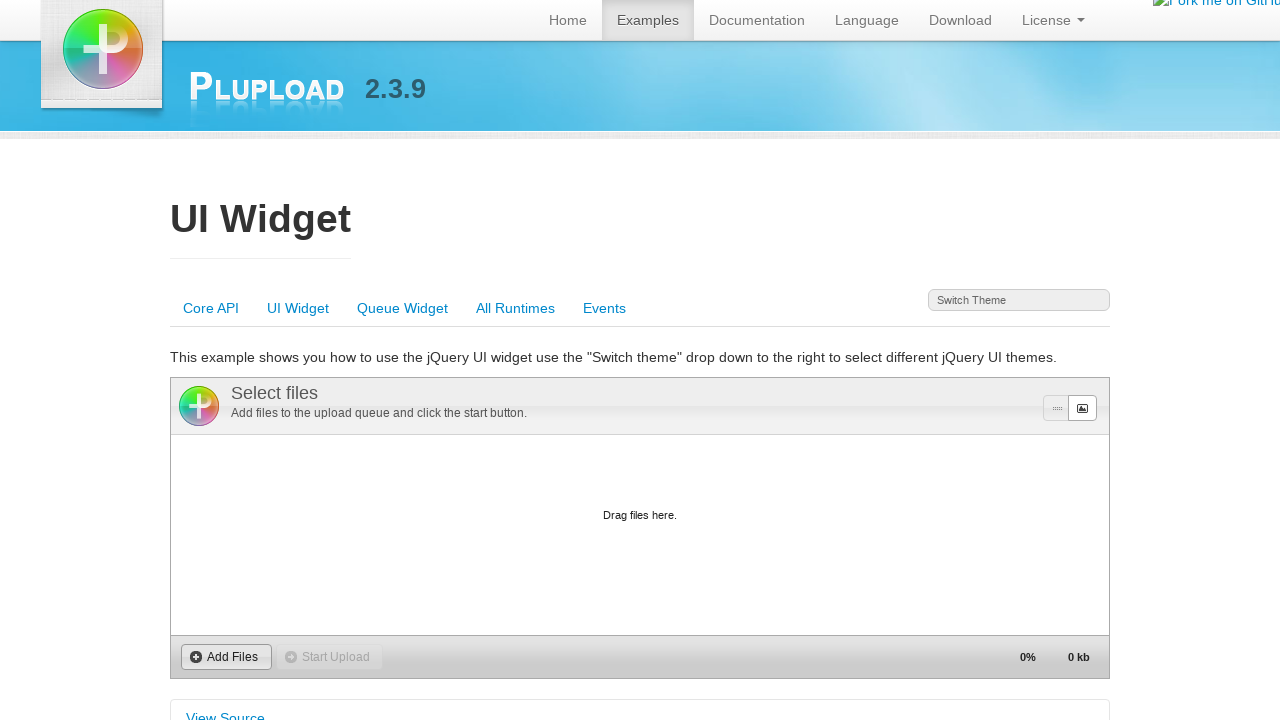

Waited for uploader interface to be ready
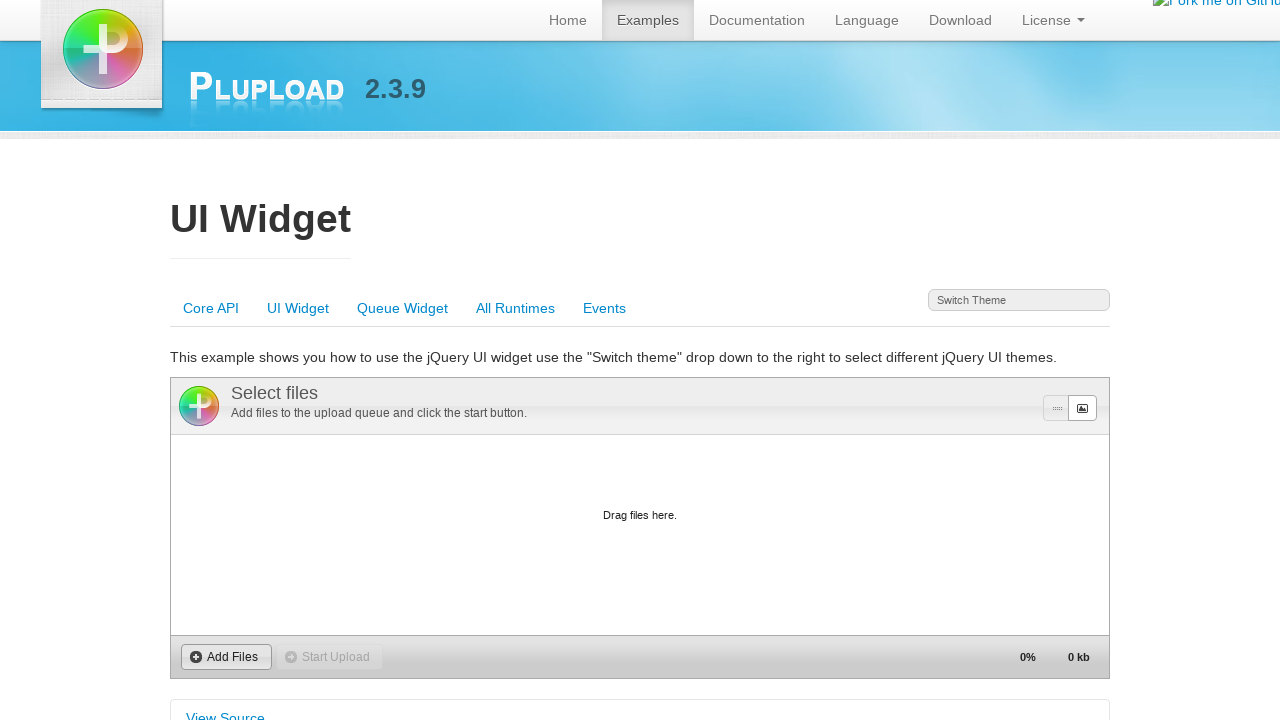

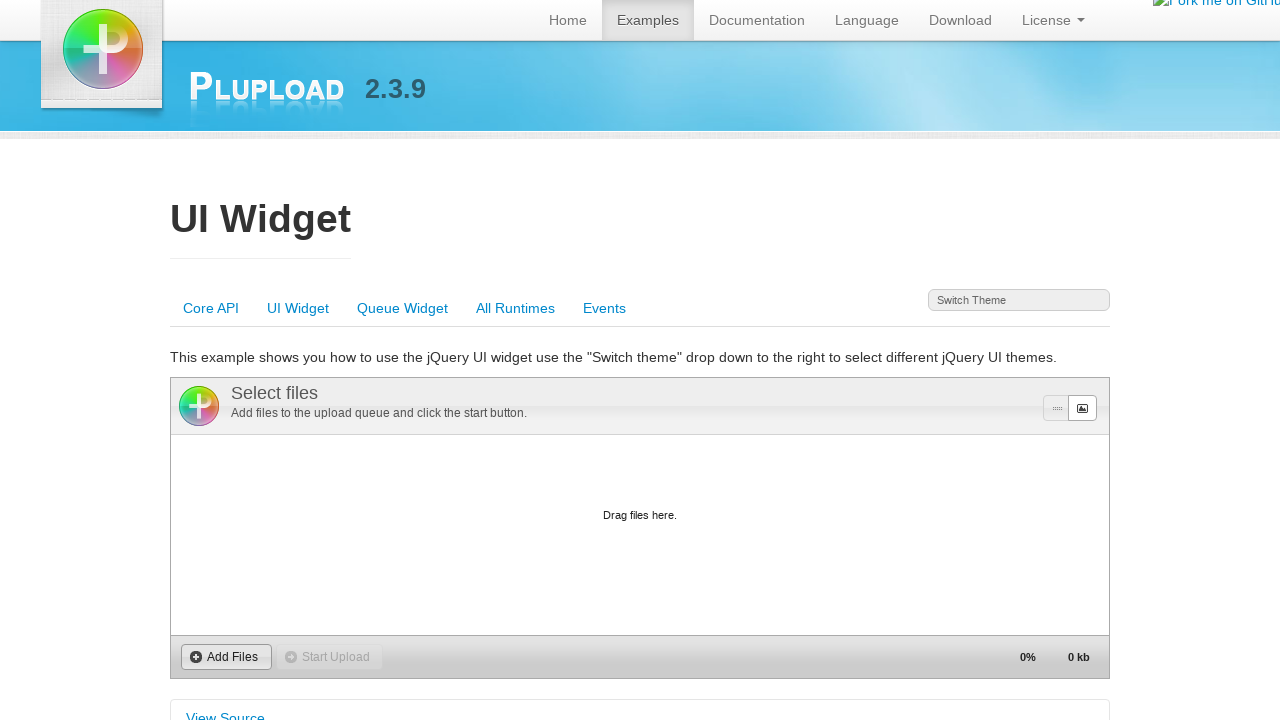